Verifies the page title contains expected text for the WebdriverIO homepage

Starting URL: https://webdriver.io/

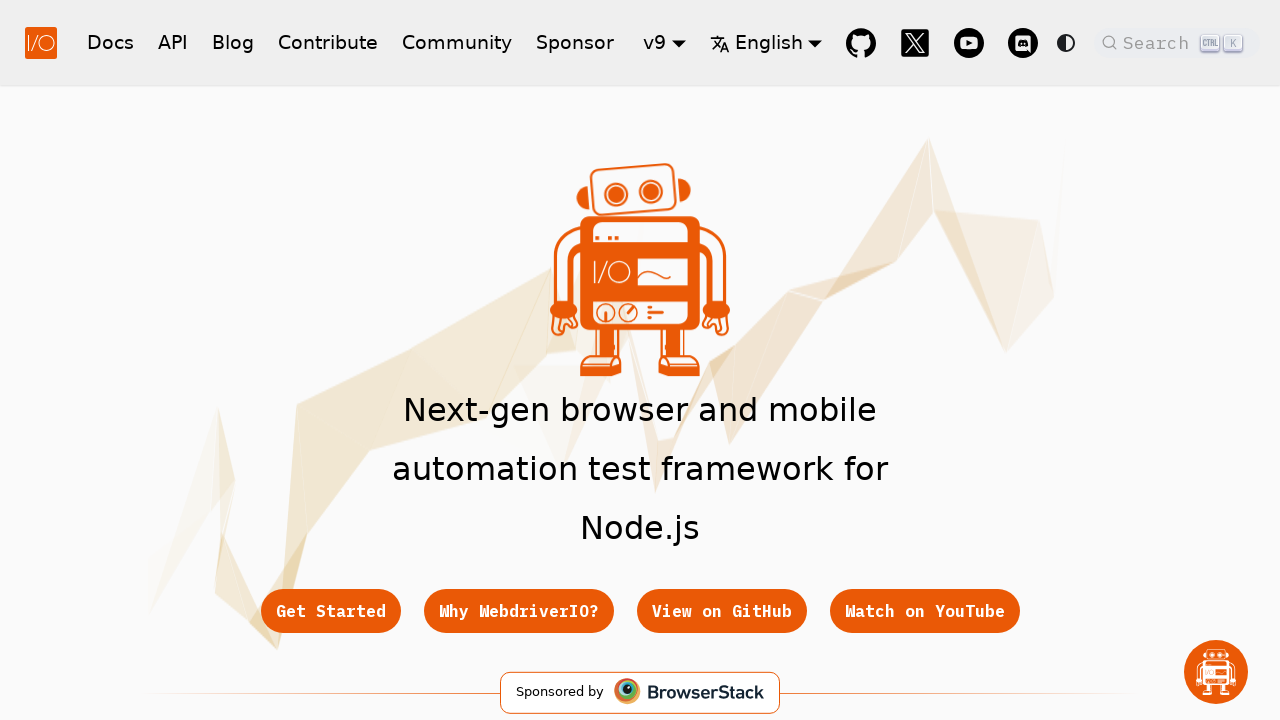

Verified page title contains 'mobile'
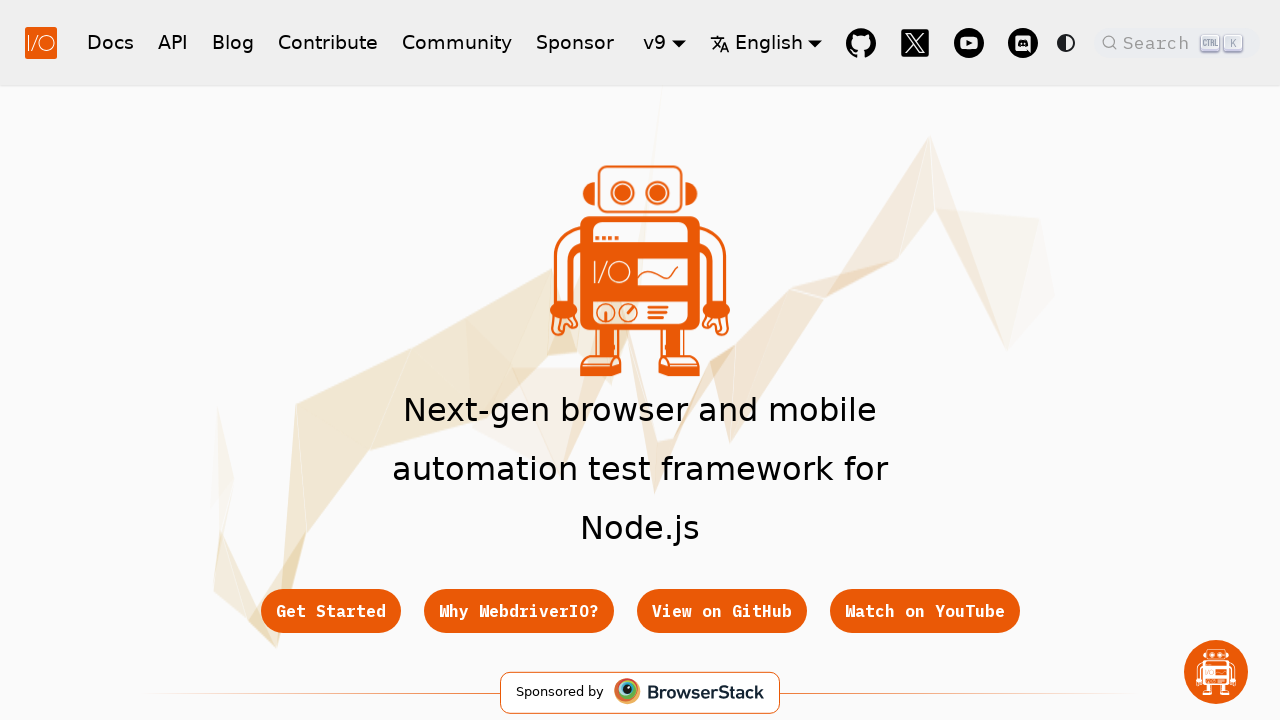

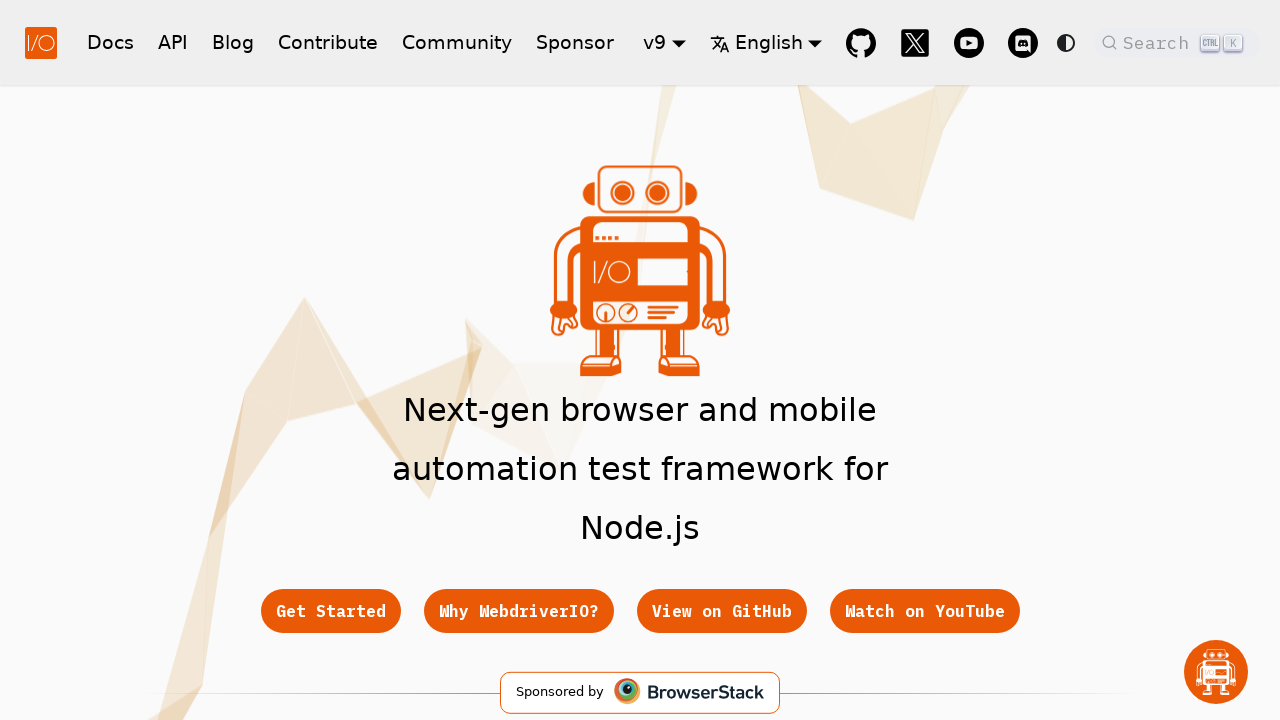